Tests division operation by calculating 4000 ÷ 200 on the web calculator

Starting URL: https://web2.0calc.com/

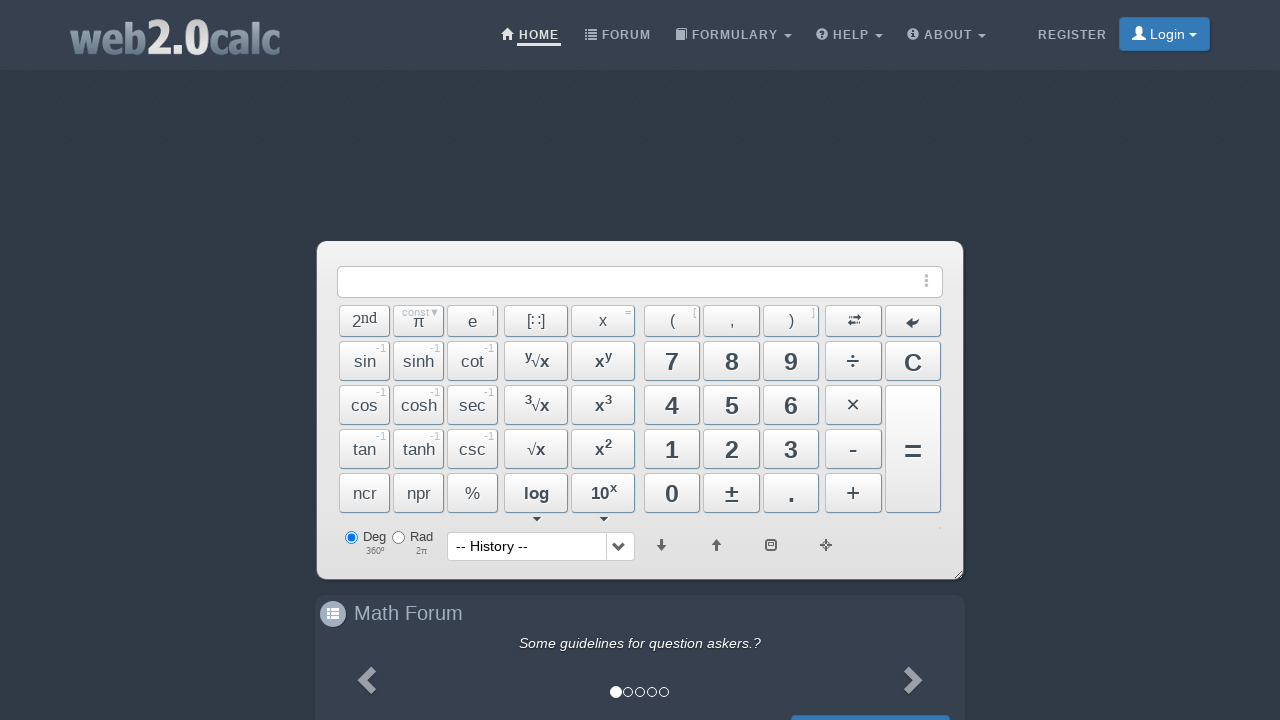

Clicked button 4 to start entering first number at (672, 405) on #Btn4
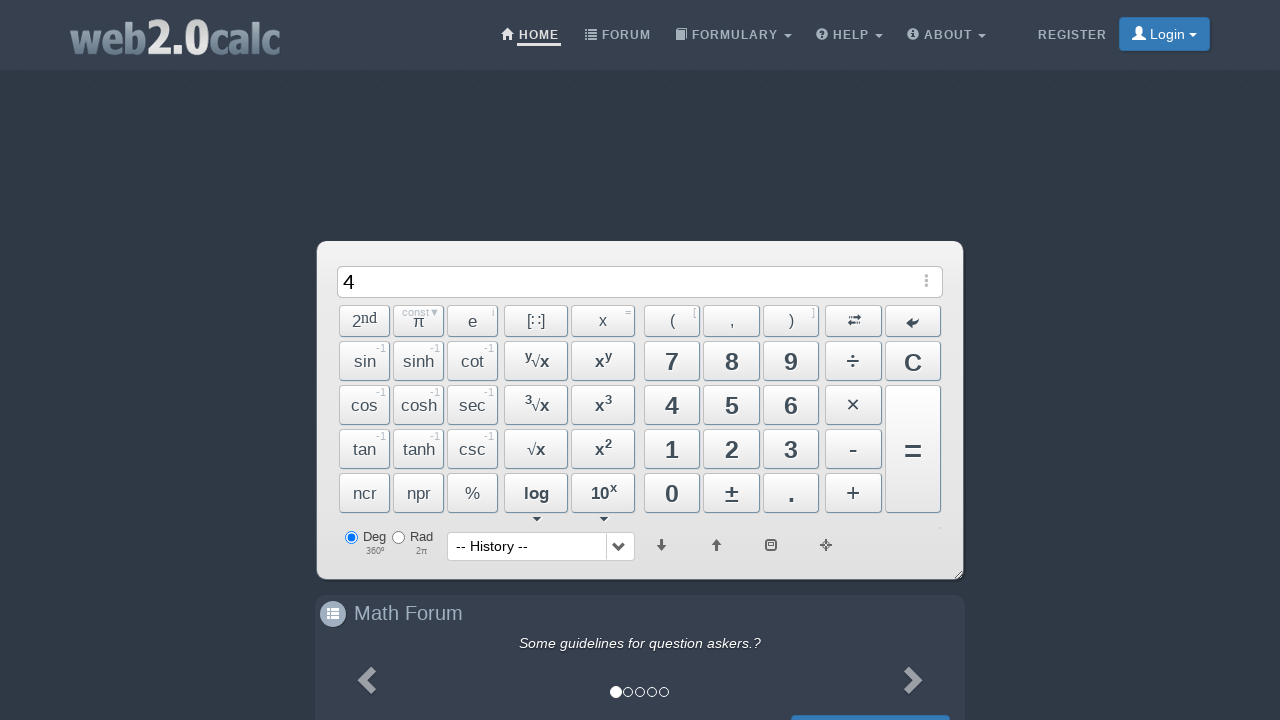

Clicked button 0 at (672, 493) on #Btn0
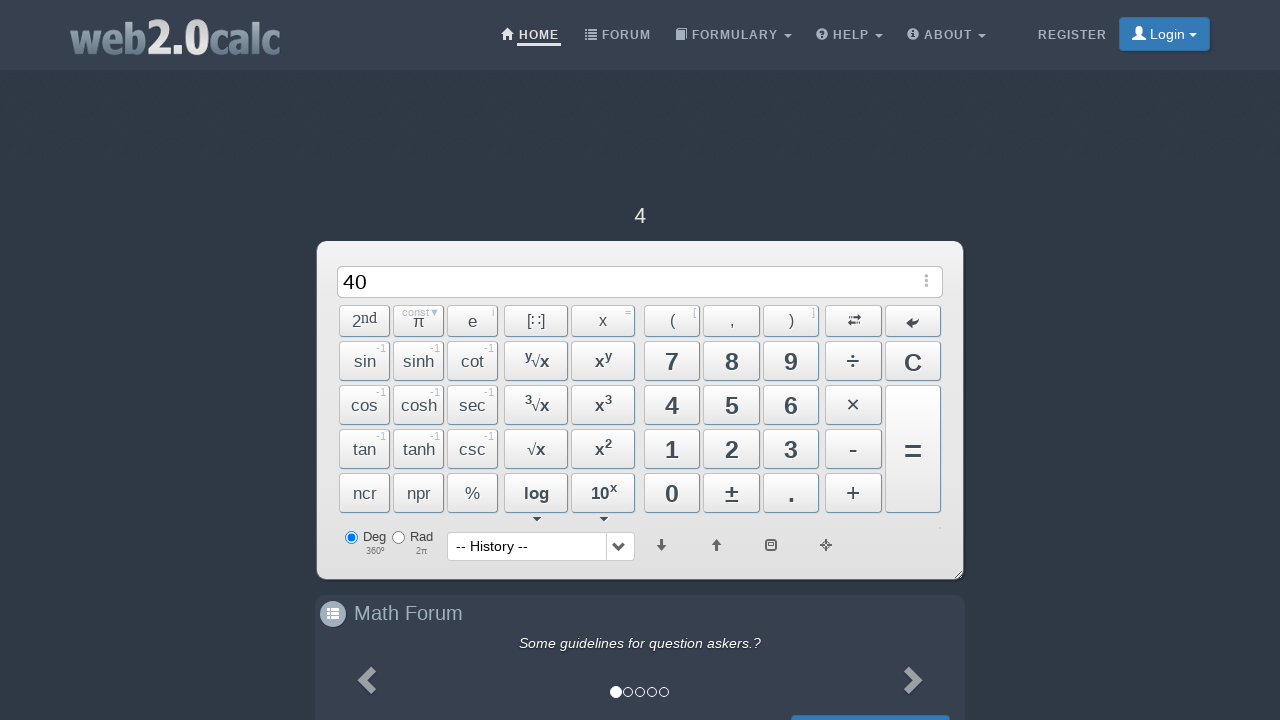

Clicked button 0 at (672, 493) on #Btn0
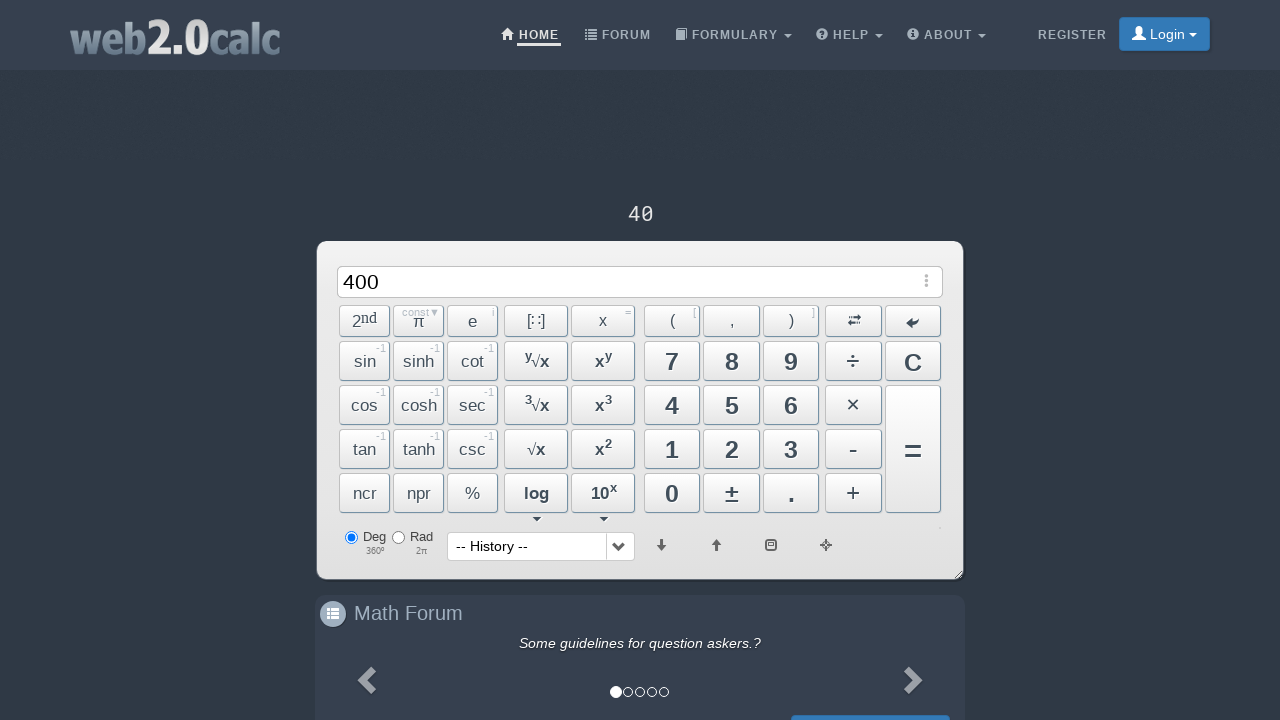

Clicked button 0 to complete entering 4000 at (672, 493) on #Btn0
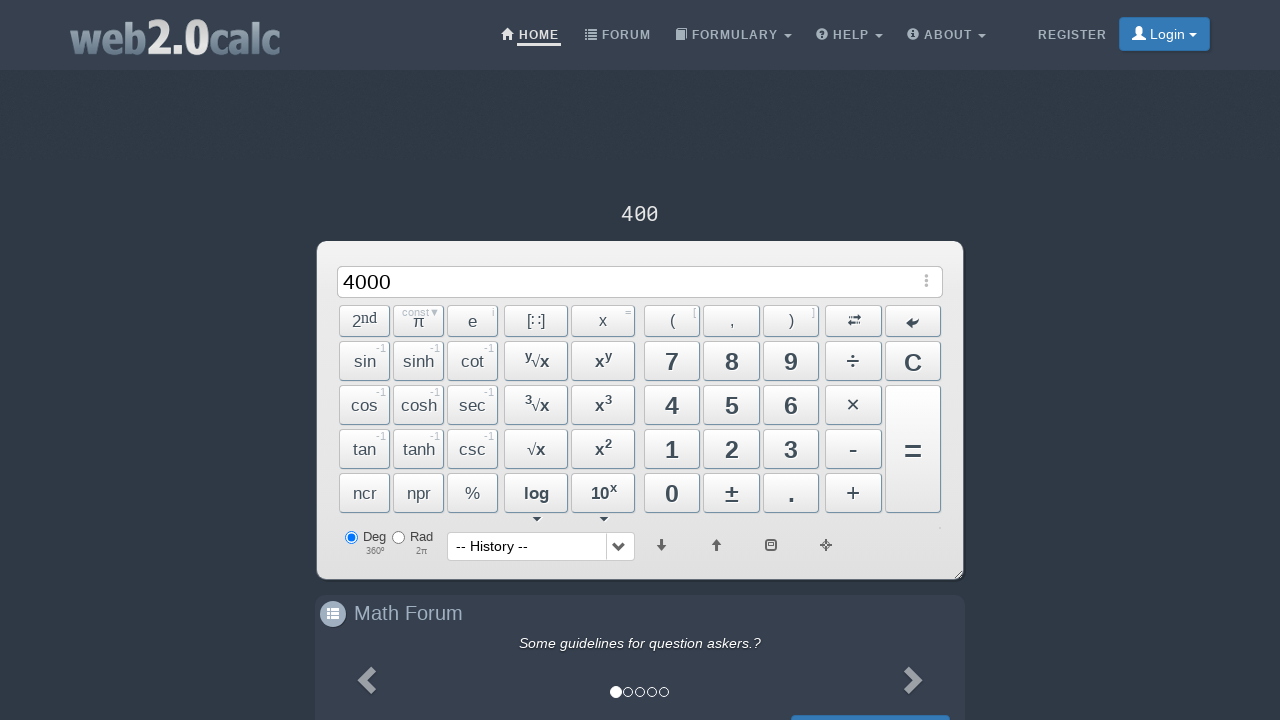

Clicked division operator at (853, 361) on #BtnDiv
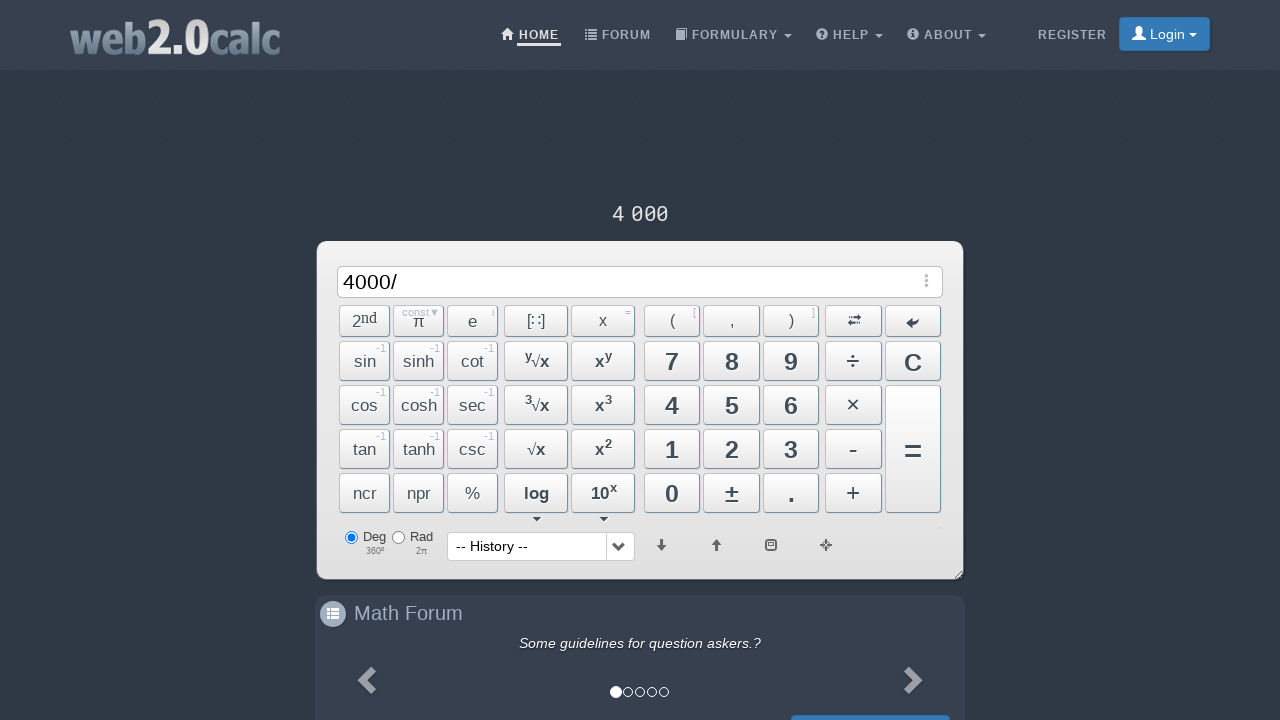

Clicked button 2 to start entering second number at (732, 449) on #Btn2
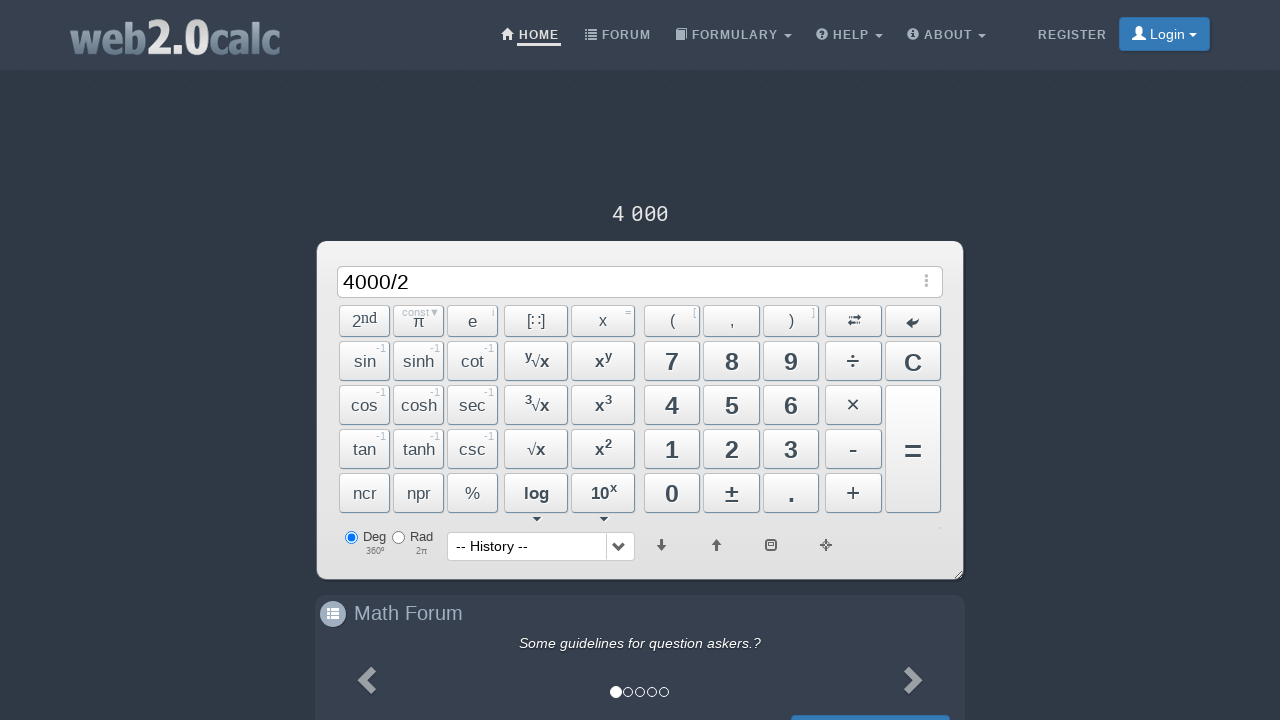

Clicked button 0 at (672, 504) on #Btn0
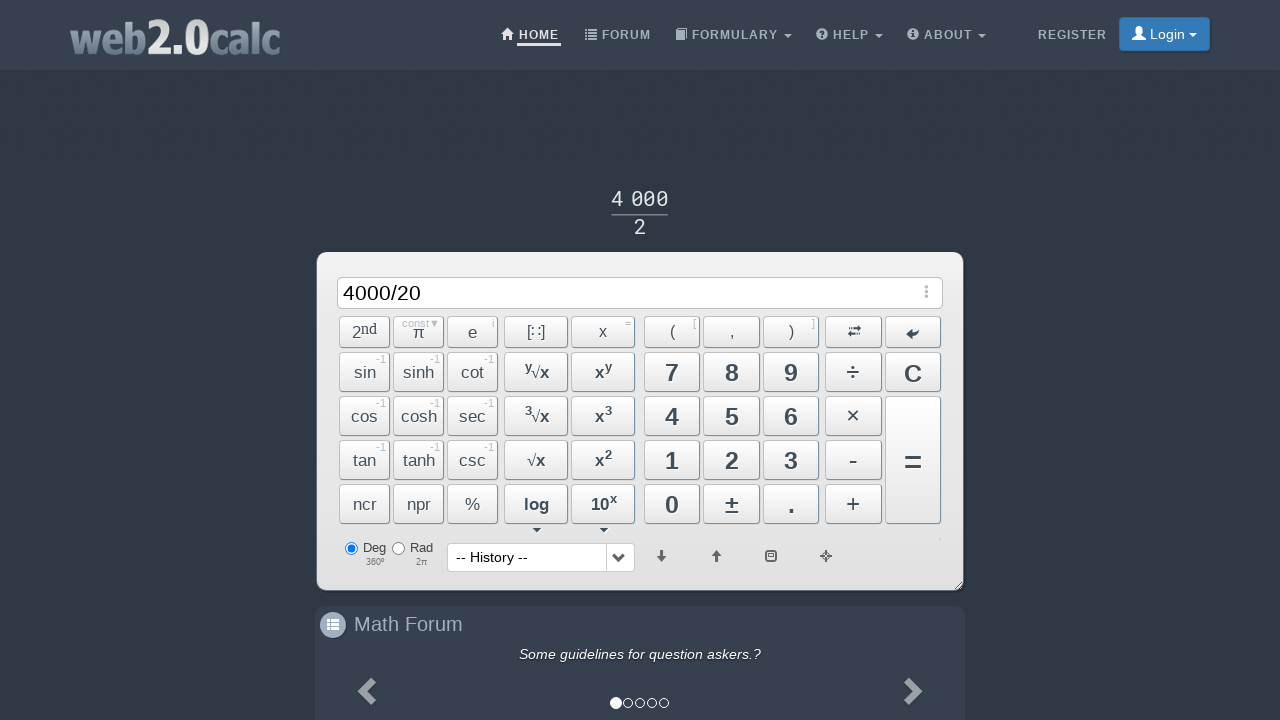

Clicked button 0 to complete entering 200 at (672, 505) on #Btn0
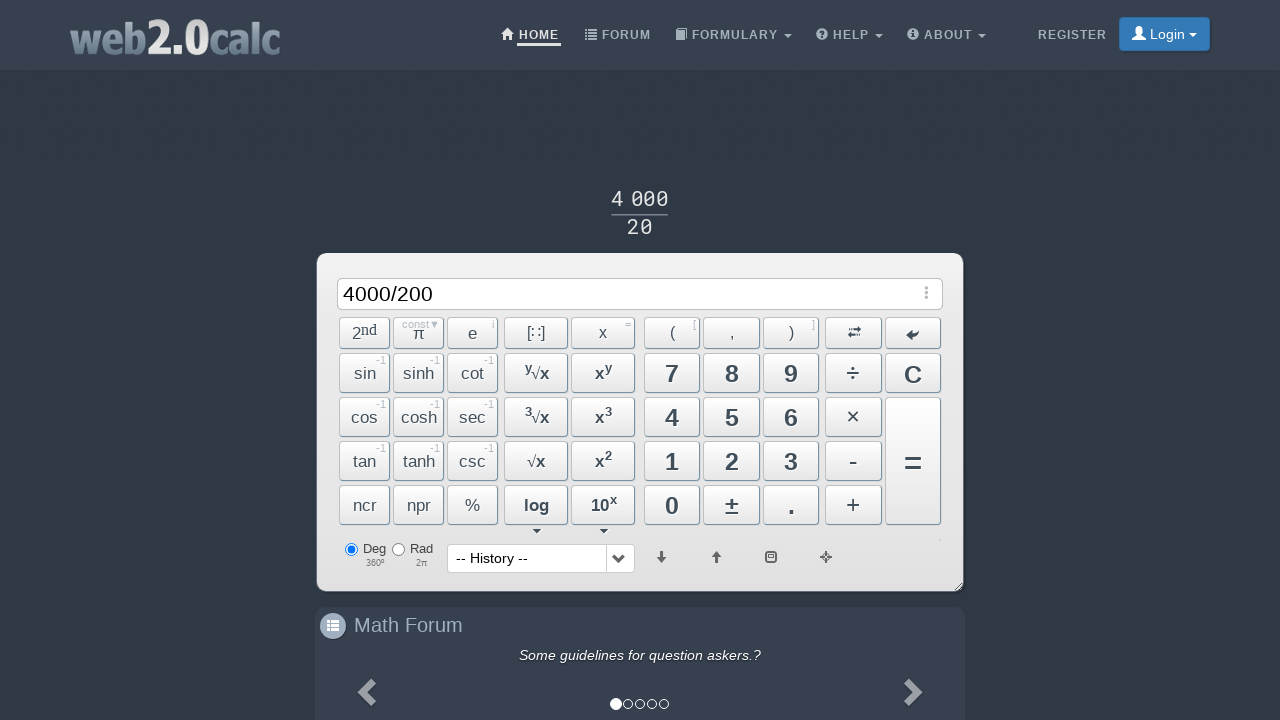

Clicked equals button to calculate division result at (913, 461) on #BtnCalc
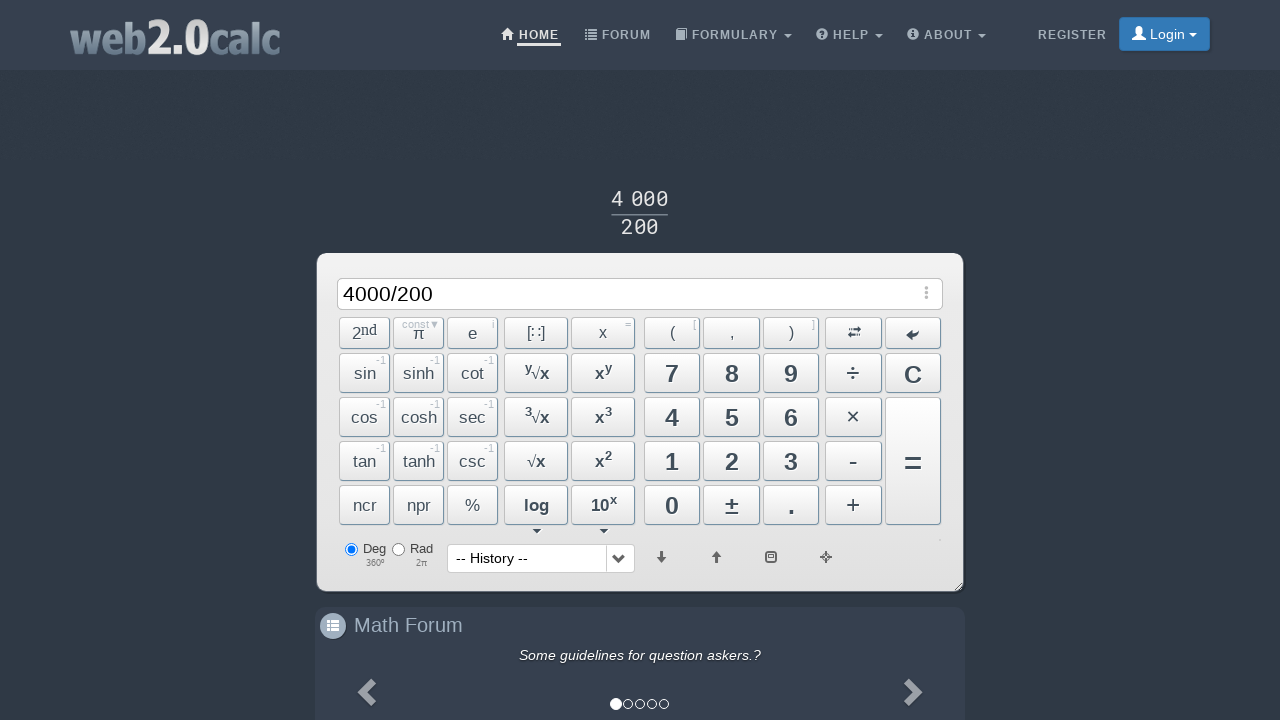

Waited 1 second for calculation to complete
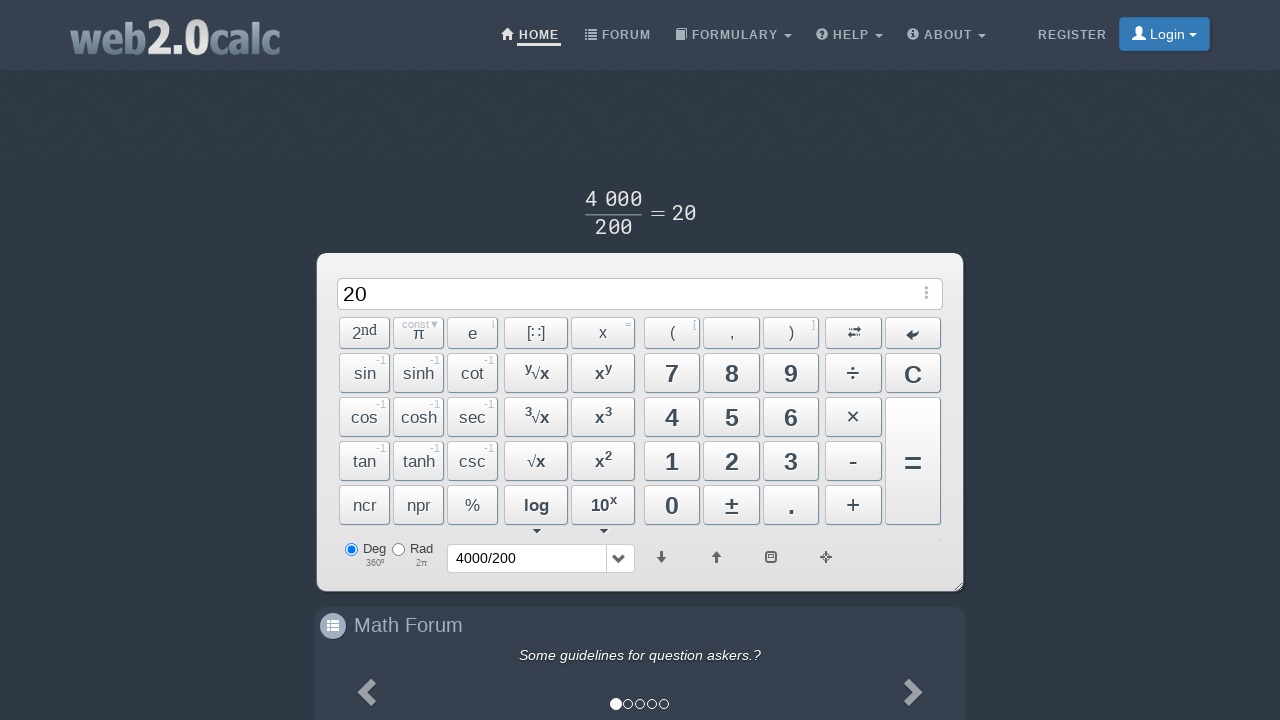

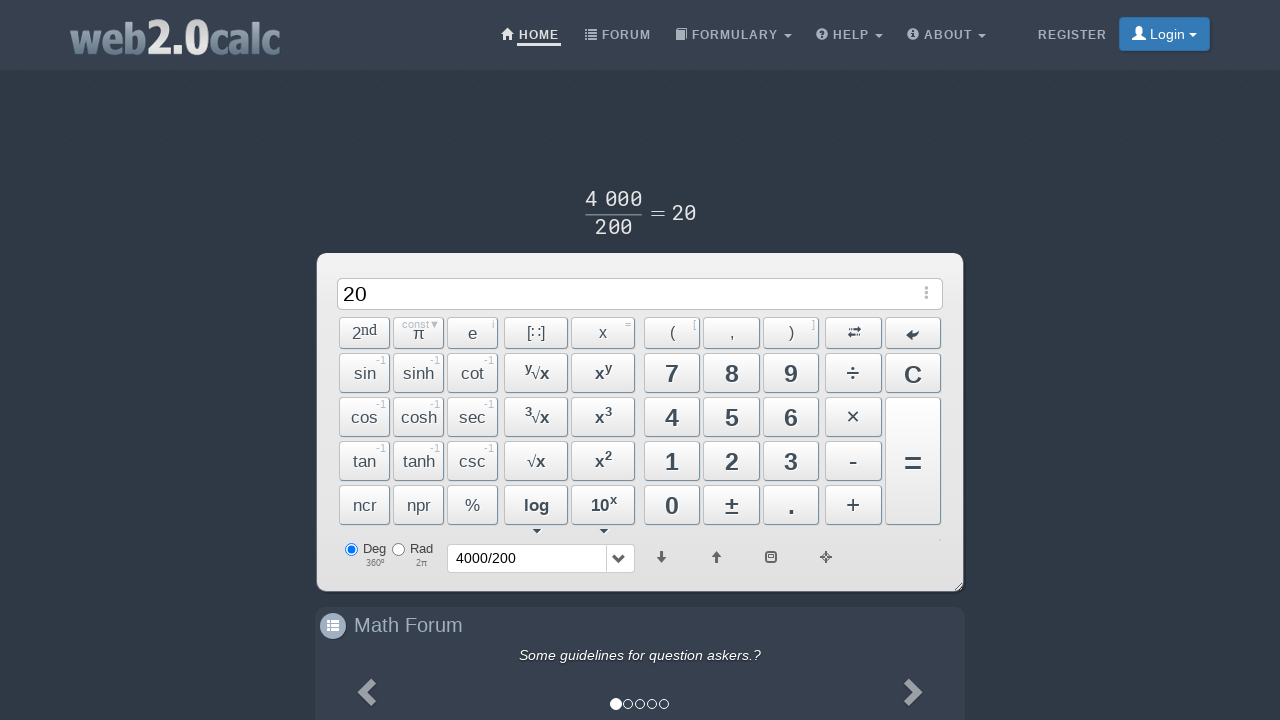